Tests Gmail login form validation by attempting to proceed without entering an email address and verifying an error message appears

Starting URL: https://gmail.com

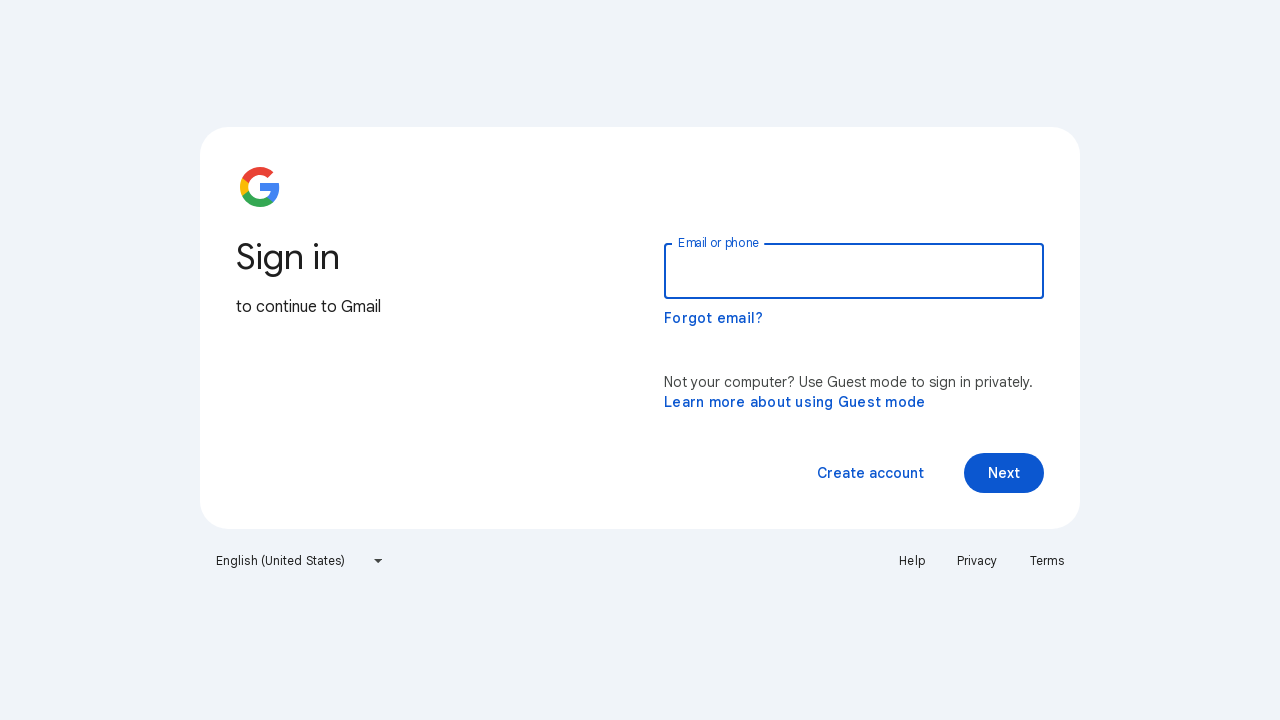

Clicked Next button without entering email address at (1004, 473) on button:has-text('Next')
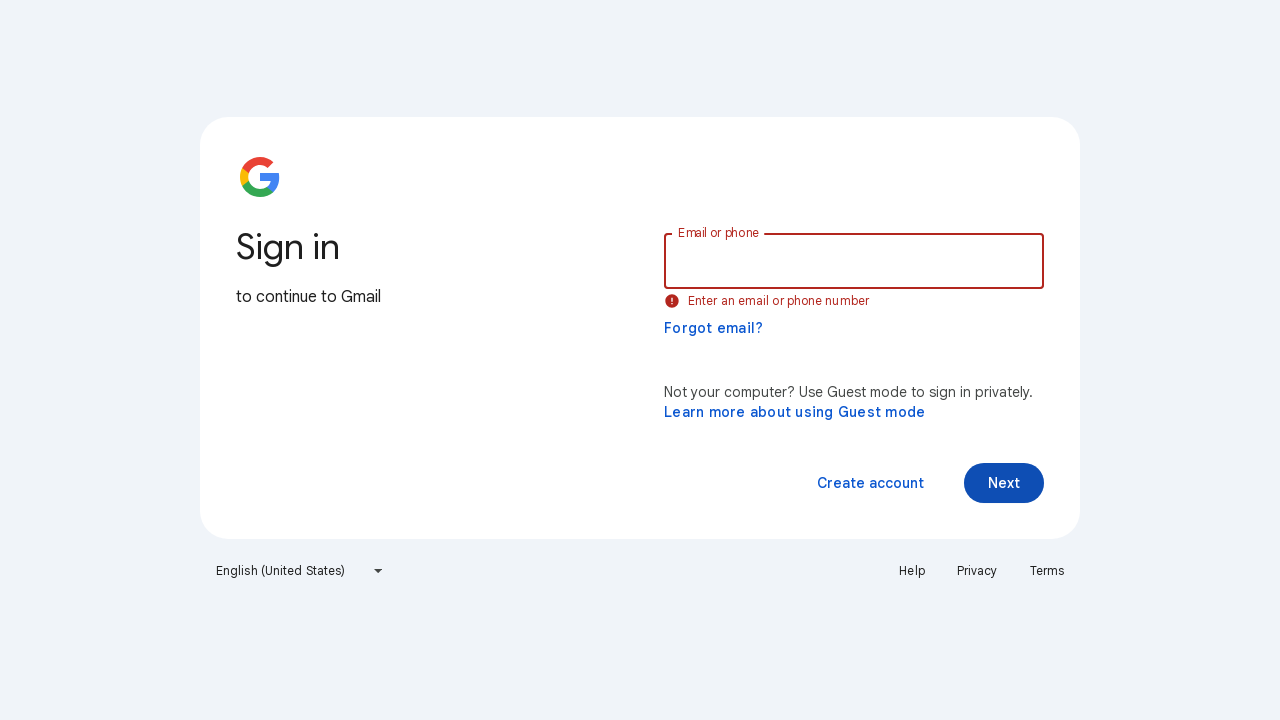

Error message validation element appeared
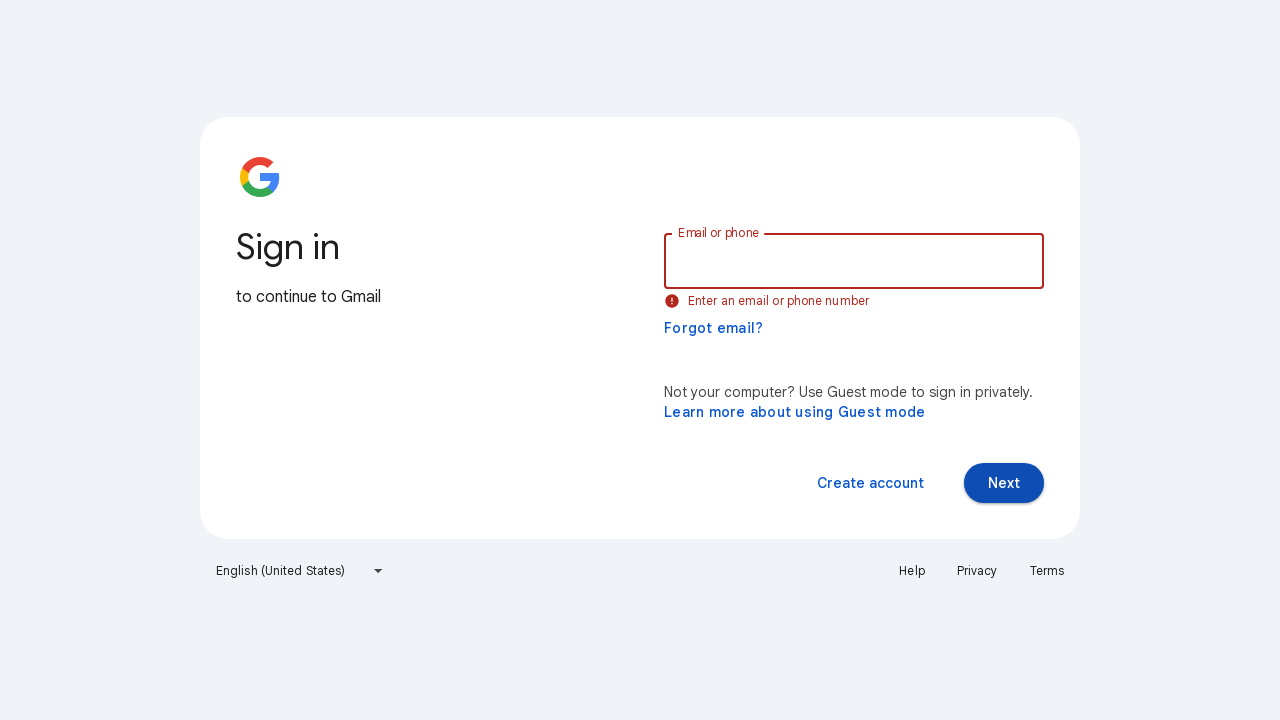

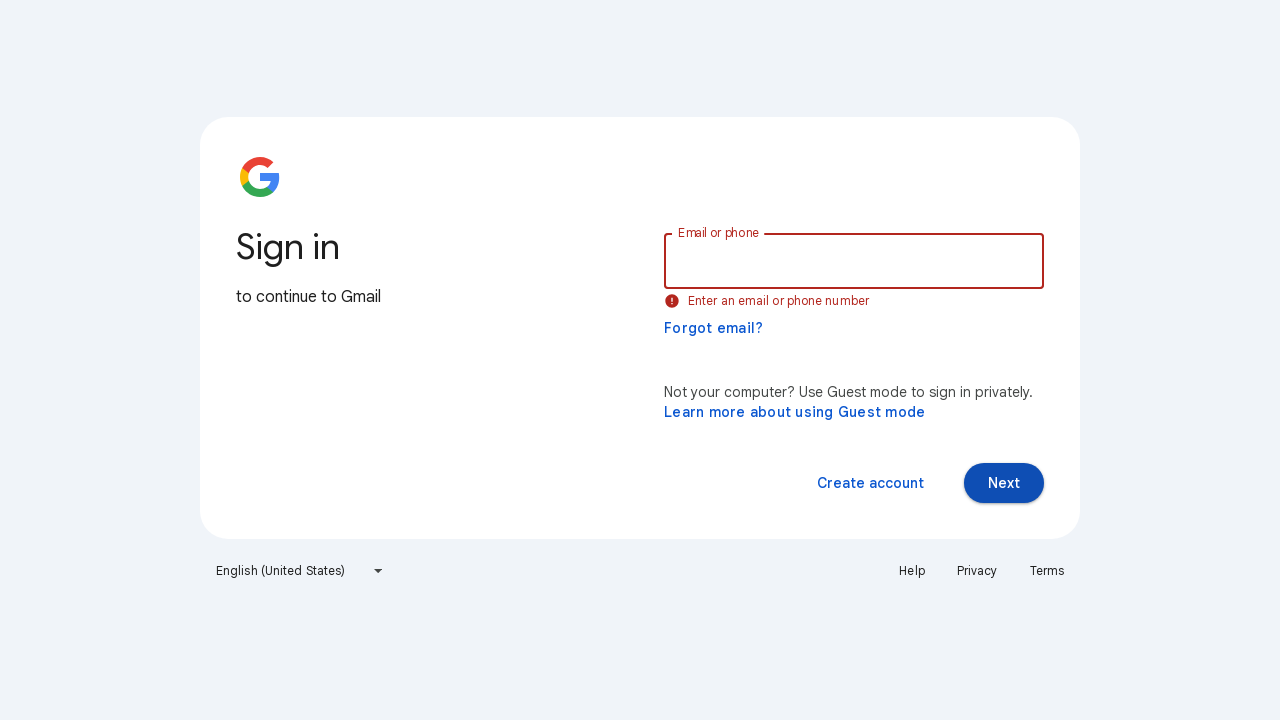